Tests basic browser navigation by visiting multiple websites in sequence - a technology training site, a demo QA registration page, and a Selenium course content page.

Starting URL: http://www.greenstechnologys.com/

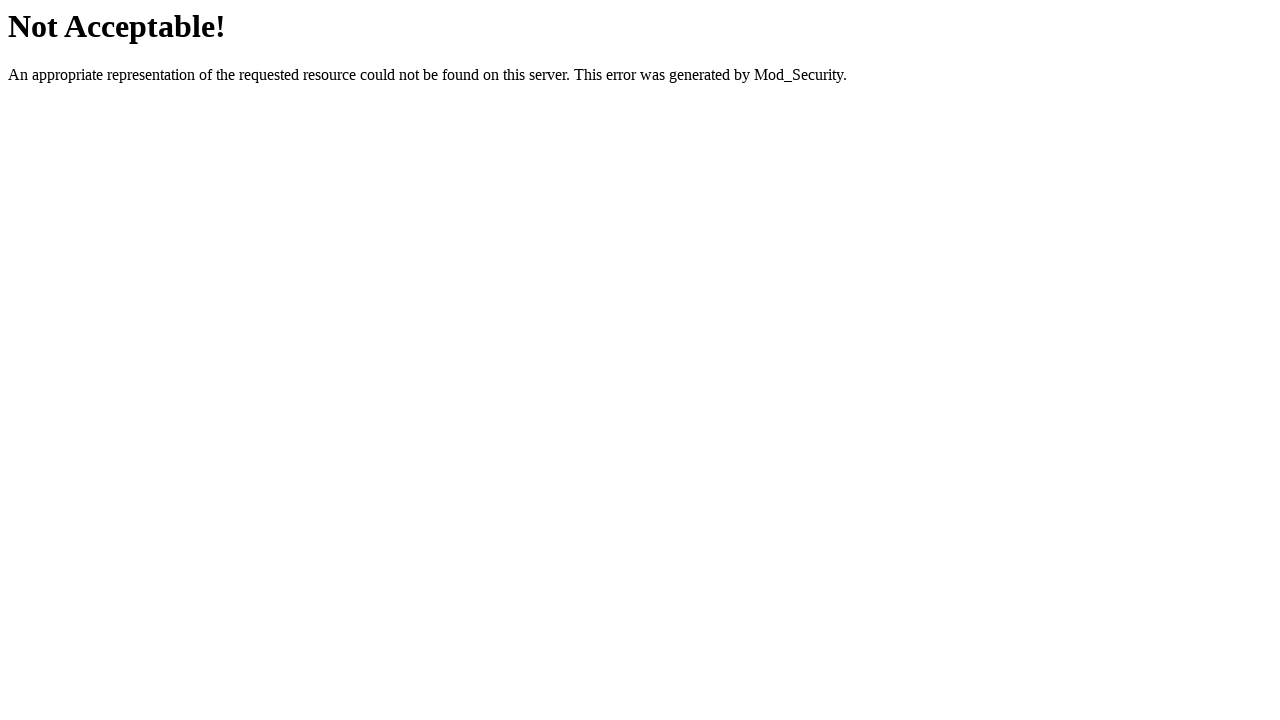

Navigated to Greens Technologies homepage
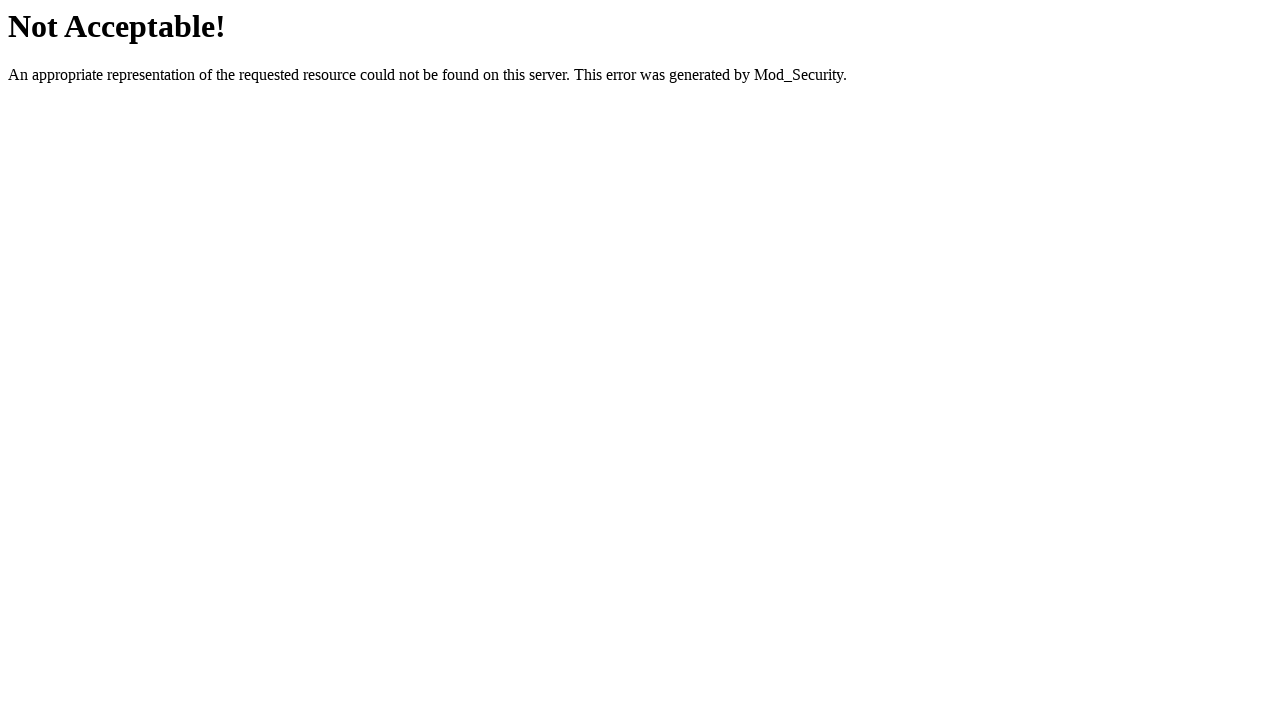

Navigated to demo QA registration page
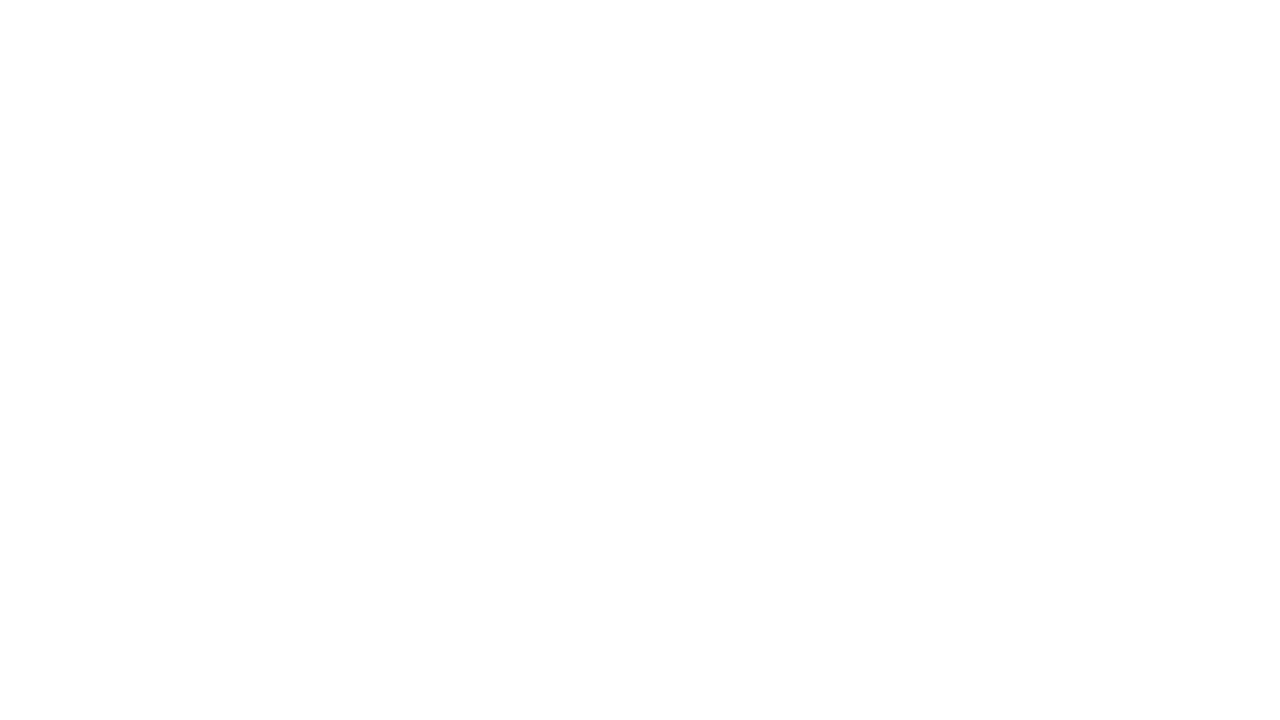

Navigated to Selenium course content page
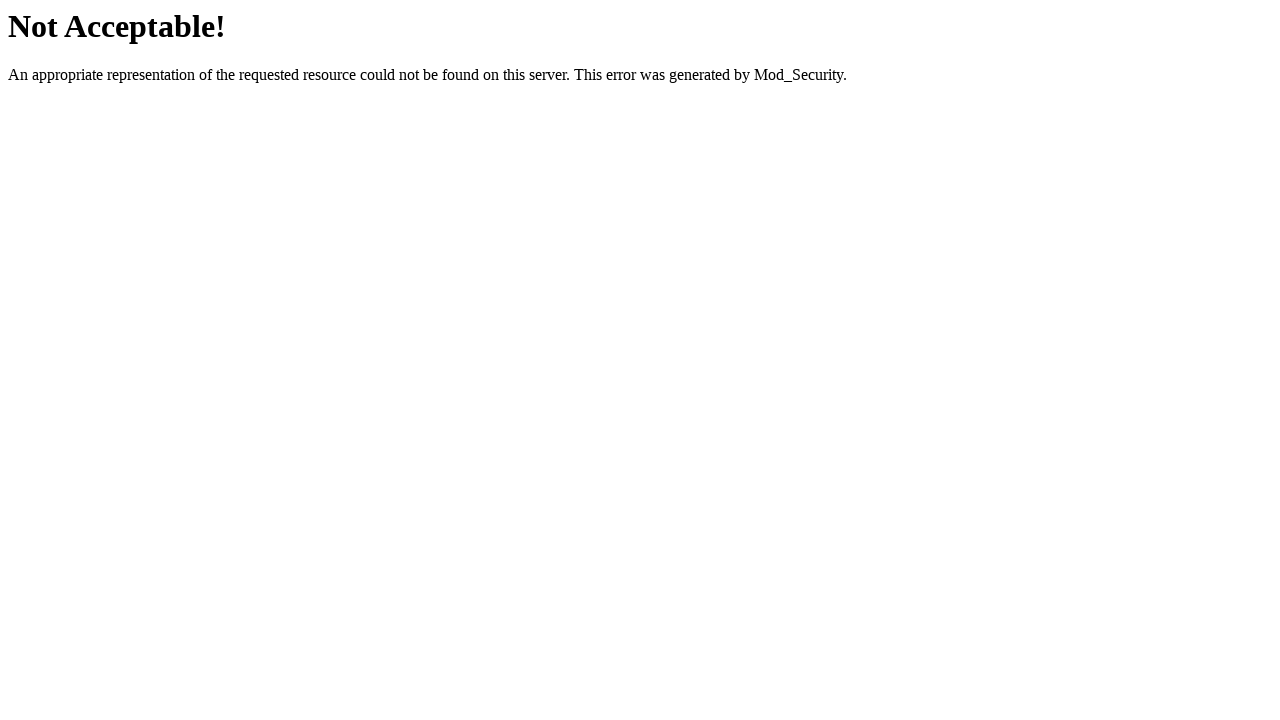

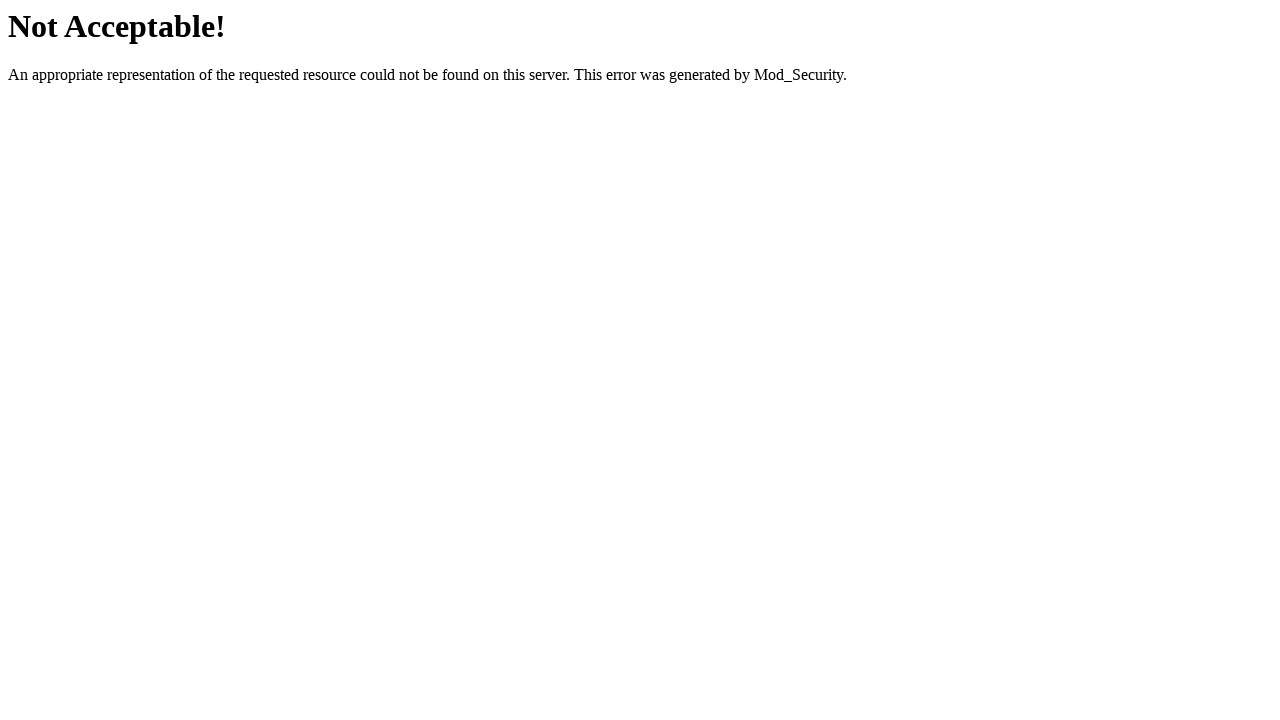